Tests the Add/Remove Elements functionality by navigating to the page, adding multiple elements via button clicks, and then removing some of them

Starting URL: https://the-internet.herokuapp.com/

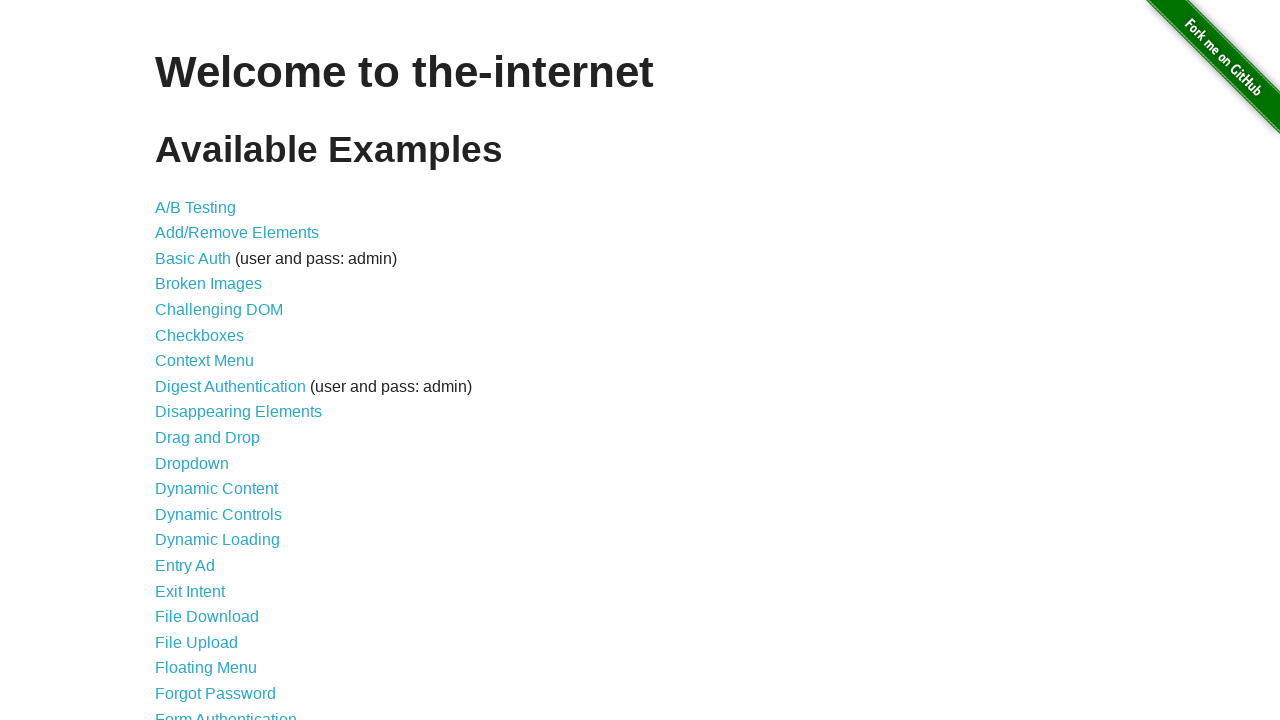

Clicked on Add/Remove Elements link at (237, 233) on text=Add/Remove Elements
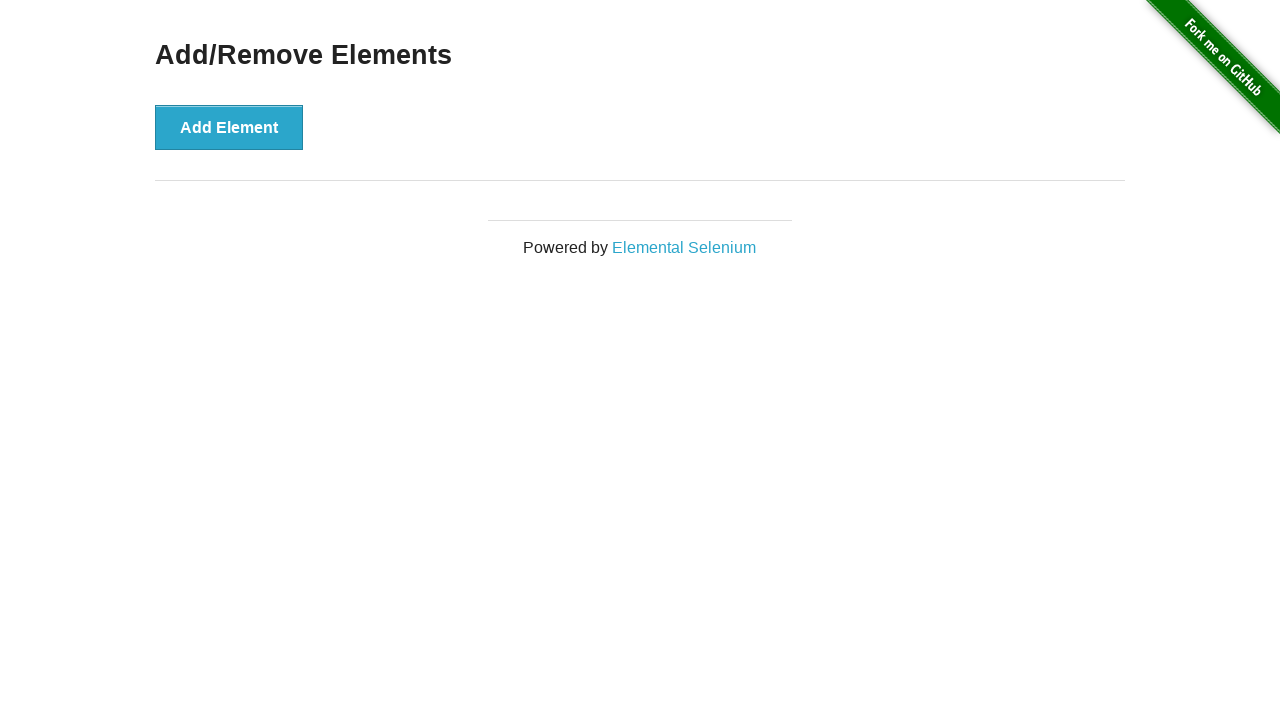

Add/Remove Elements page loaded with button visible
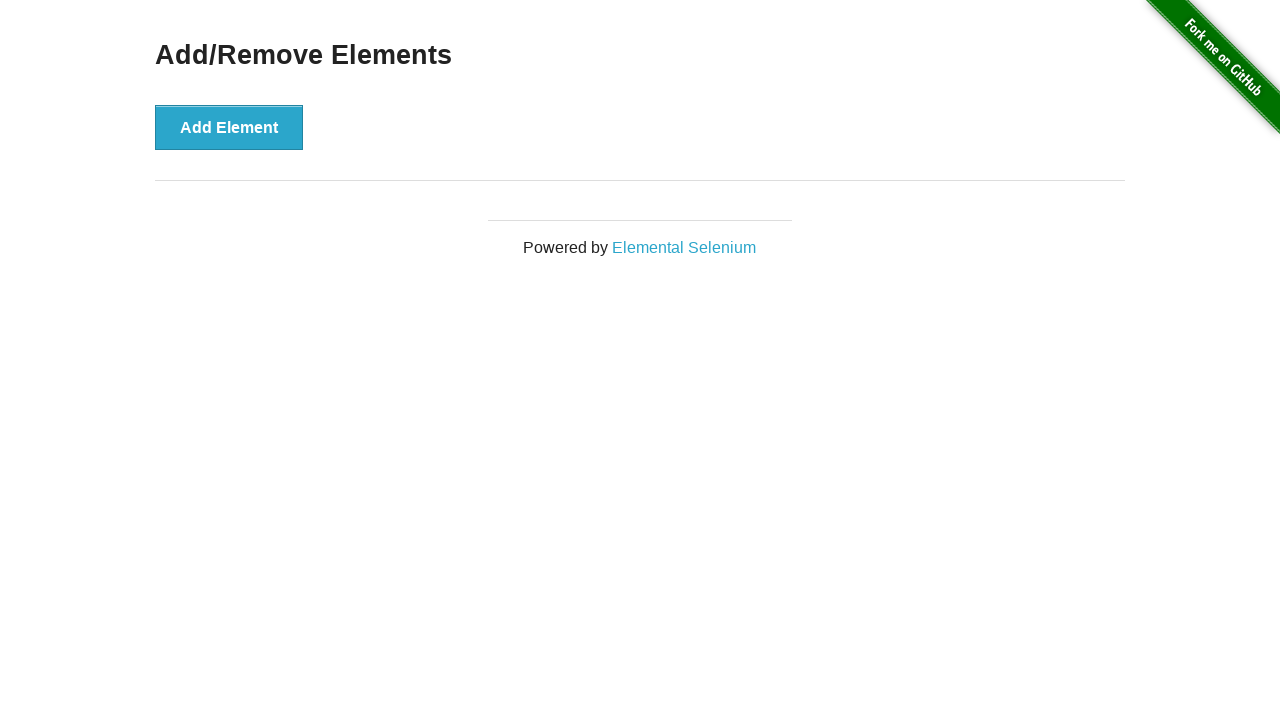

Clicked Add Element button (click 1 of 5) at (229, 127) on button:has-text('Add Element')
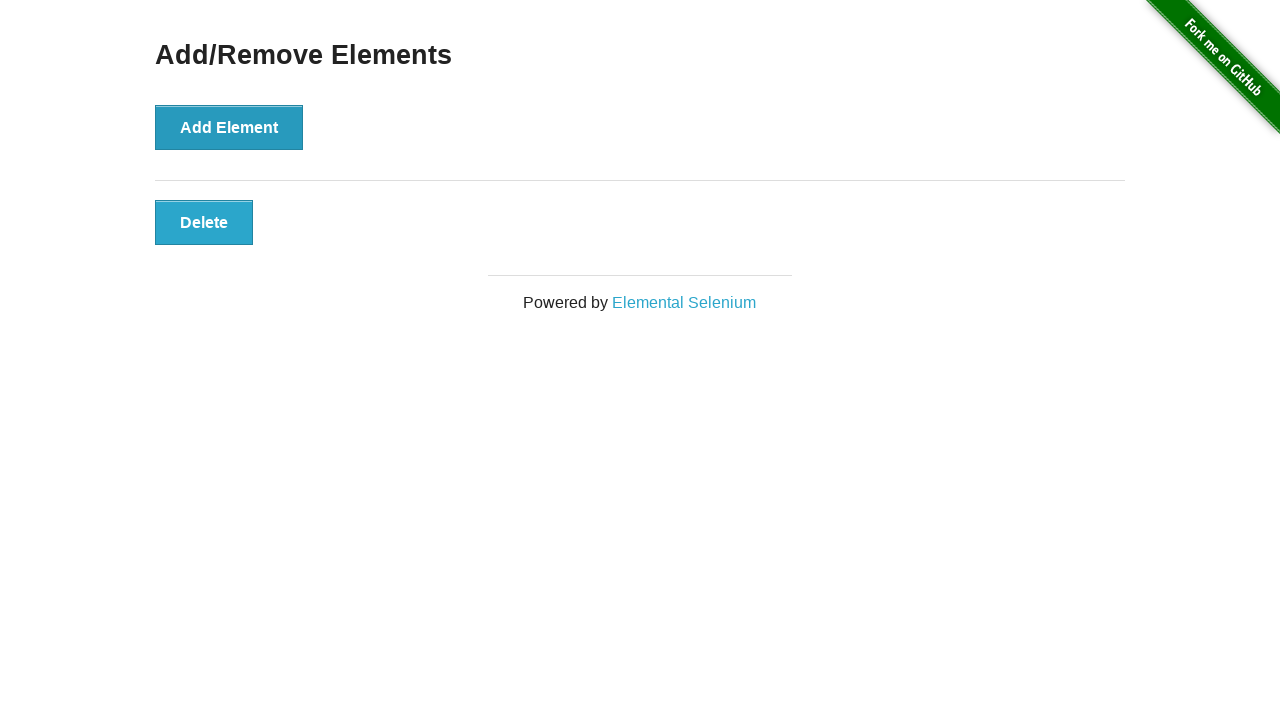

Clicked Add Element button (click 2 of 5) at (229, 127) on button:has-text('Add Element')
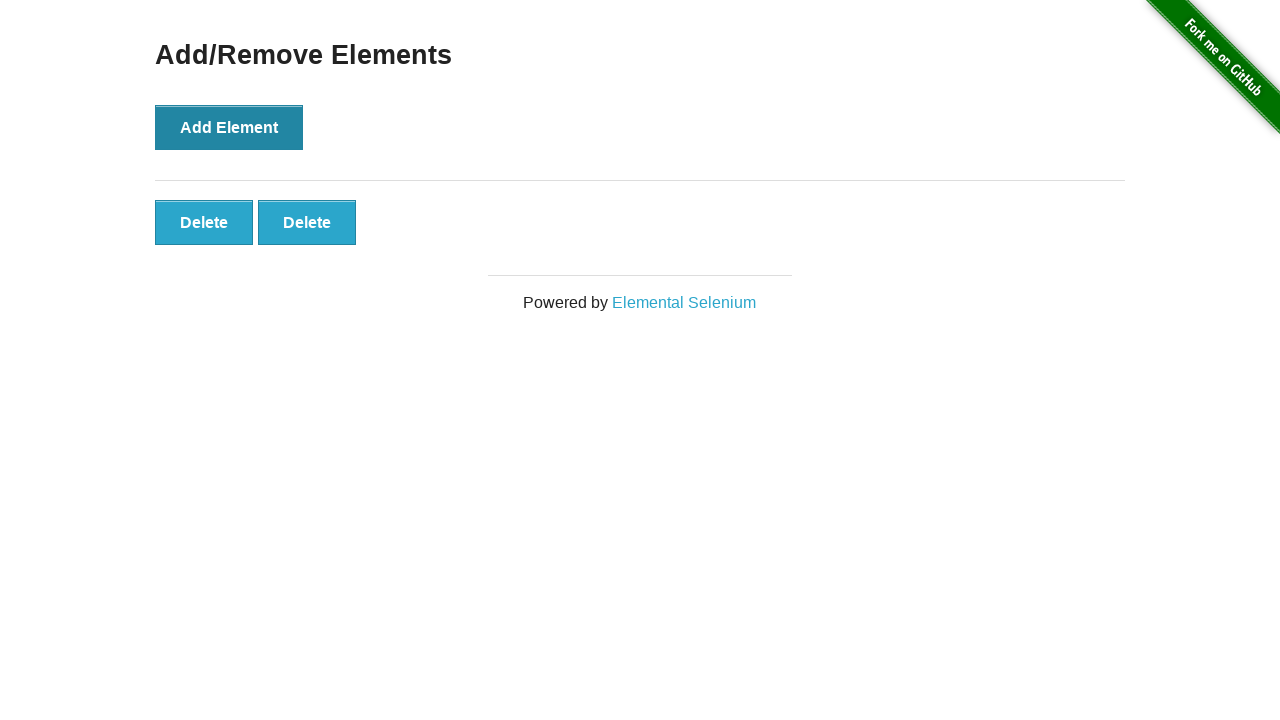

Clicked Add Element button (click 3 of 5) at (229, 127) on button:has-text('Add Element')
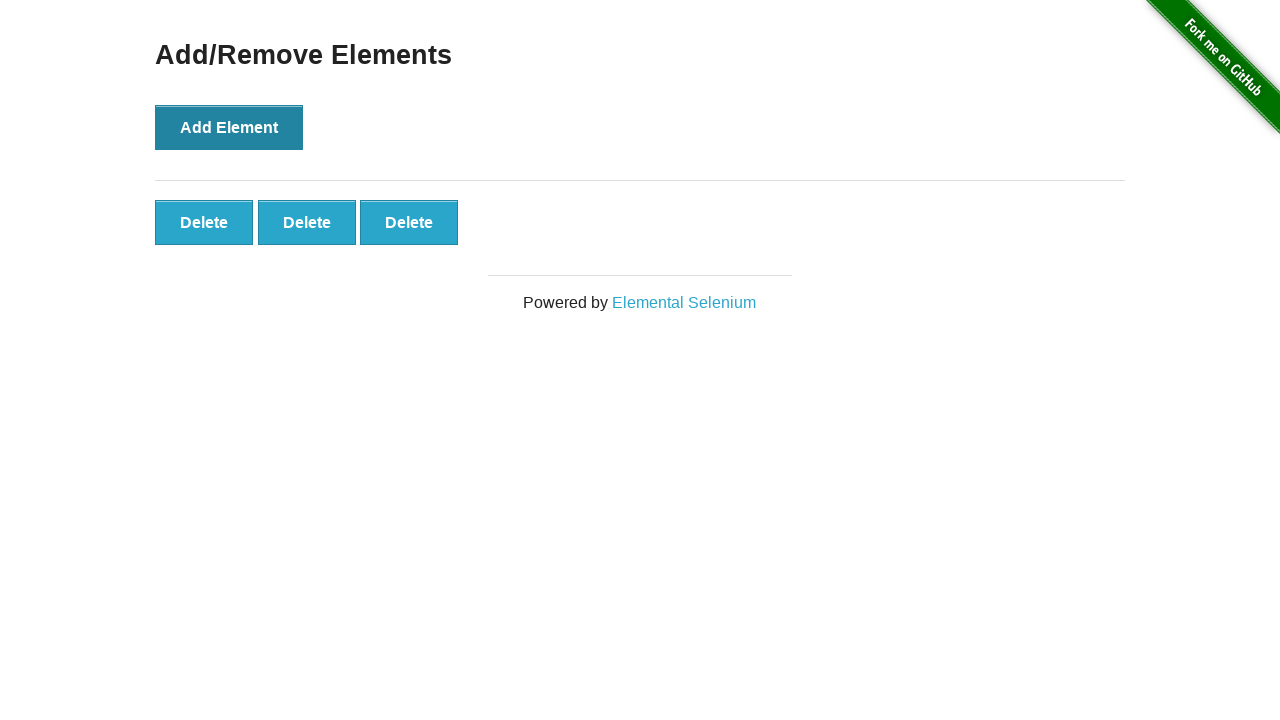

Clicked Add Element button (click 4 of 5) at (229, 127) on button:has-text('Add Element')
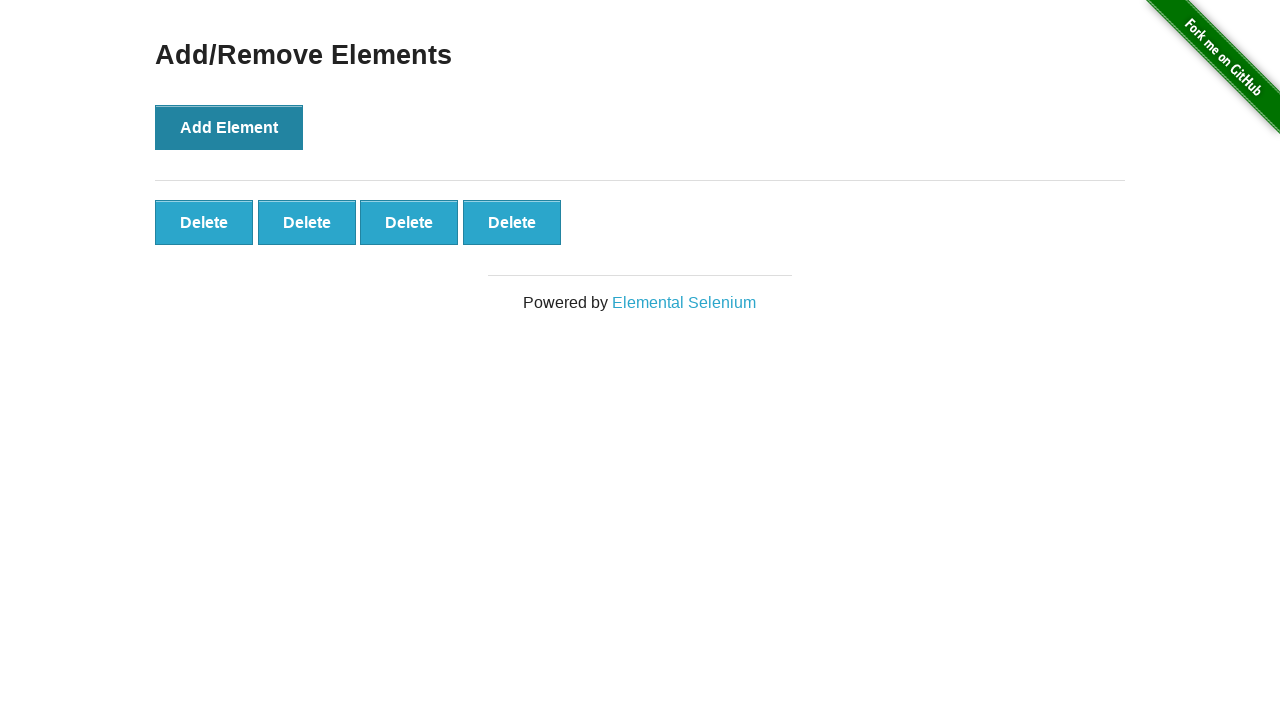

Clicked Add Element button (click 5 of 5) at (229, 127) on button:has-text('Add Element')
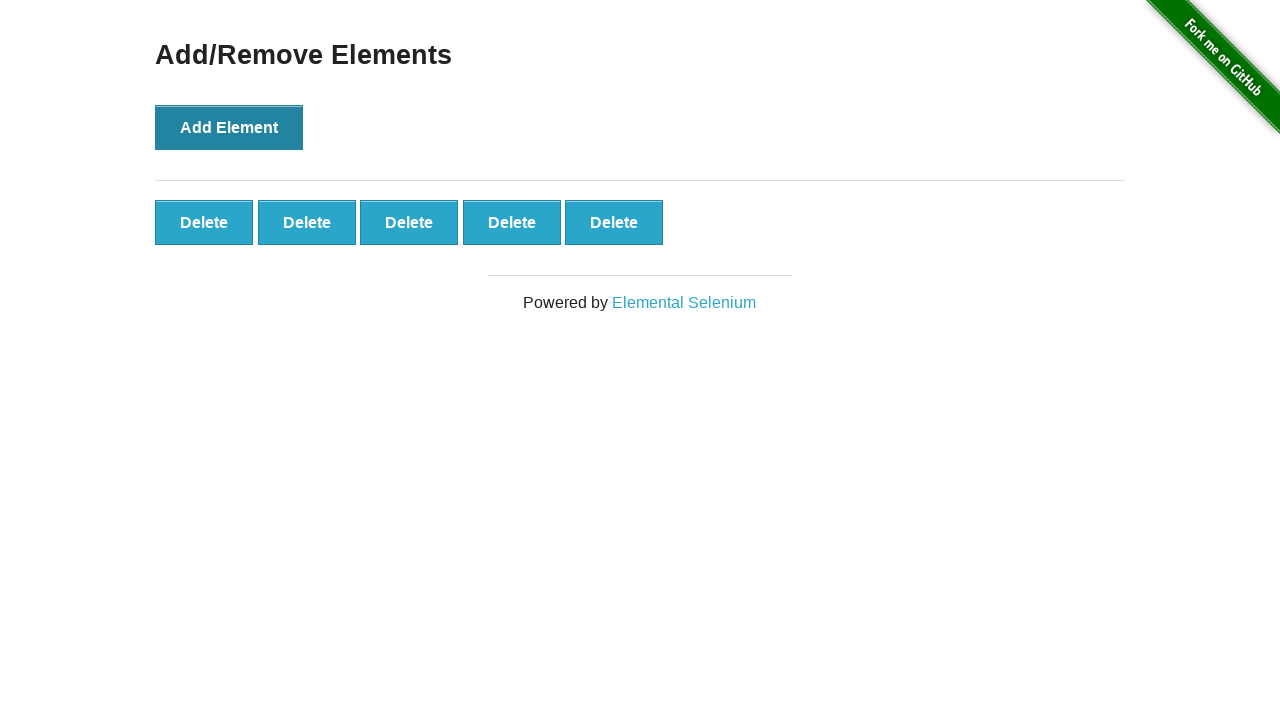

All 5 elements have been added successfully
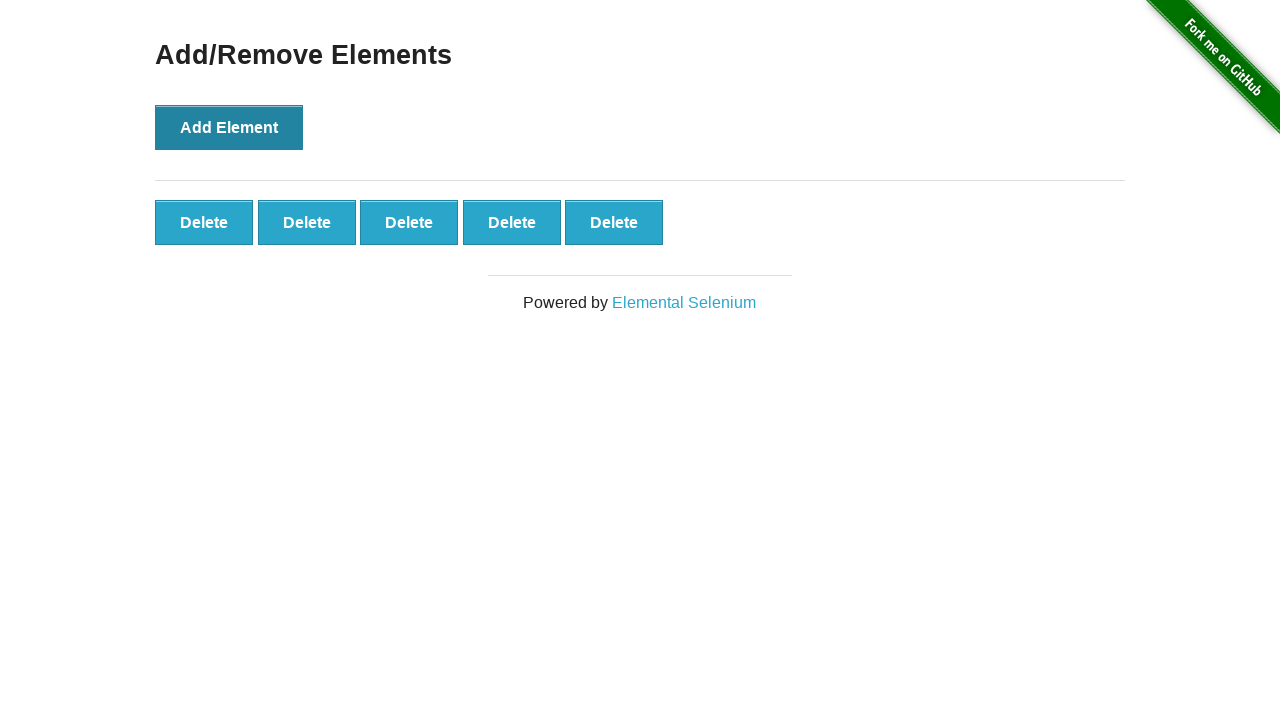

Clicked delete button (removal 1 of 3) at (204, 222) on #elements button >> nth=0
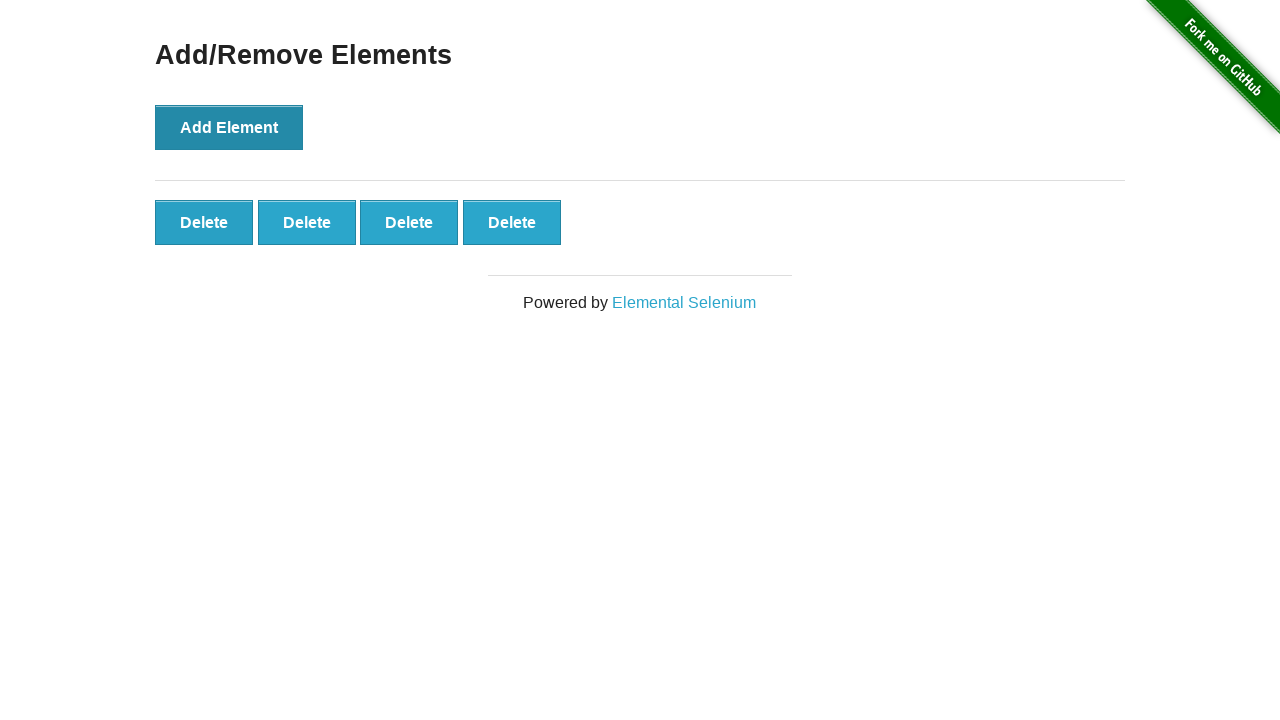

Clicked delete button (removal 2 of 3) at (204, 222) on #elements button >> nth=0
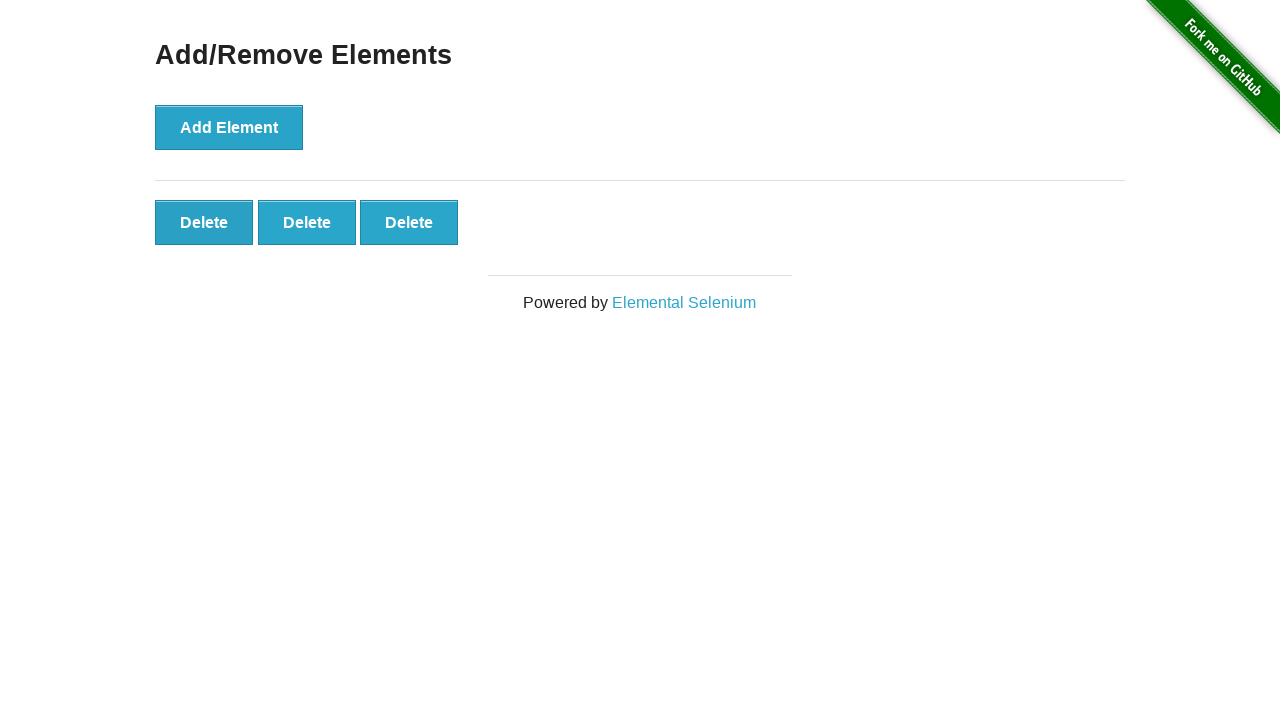

Clicked delete button (removal 3 of 3) at (204, 222) on #elements button >> nth=0
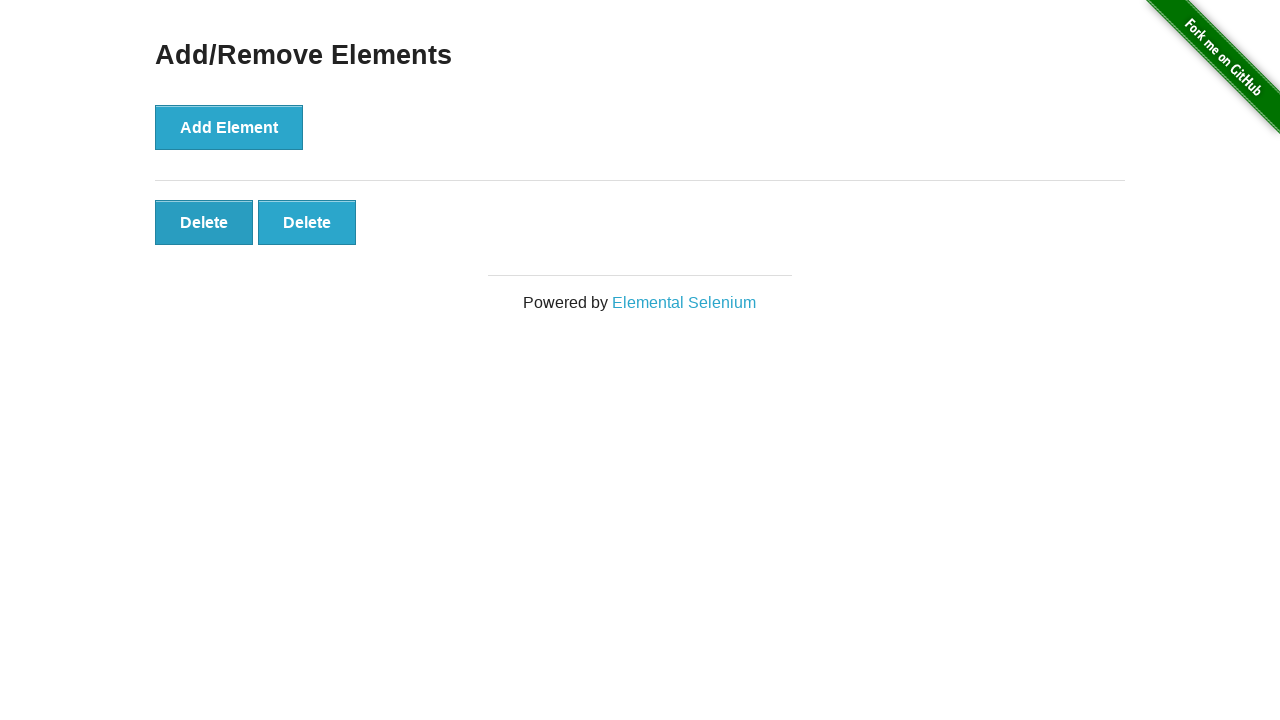

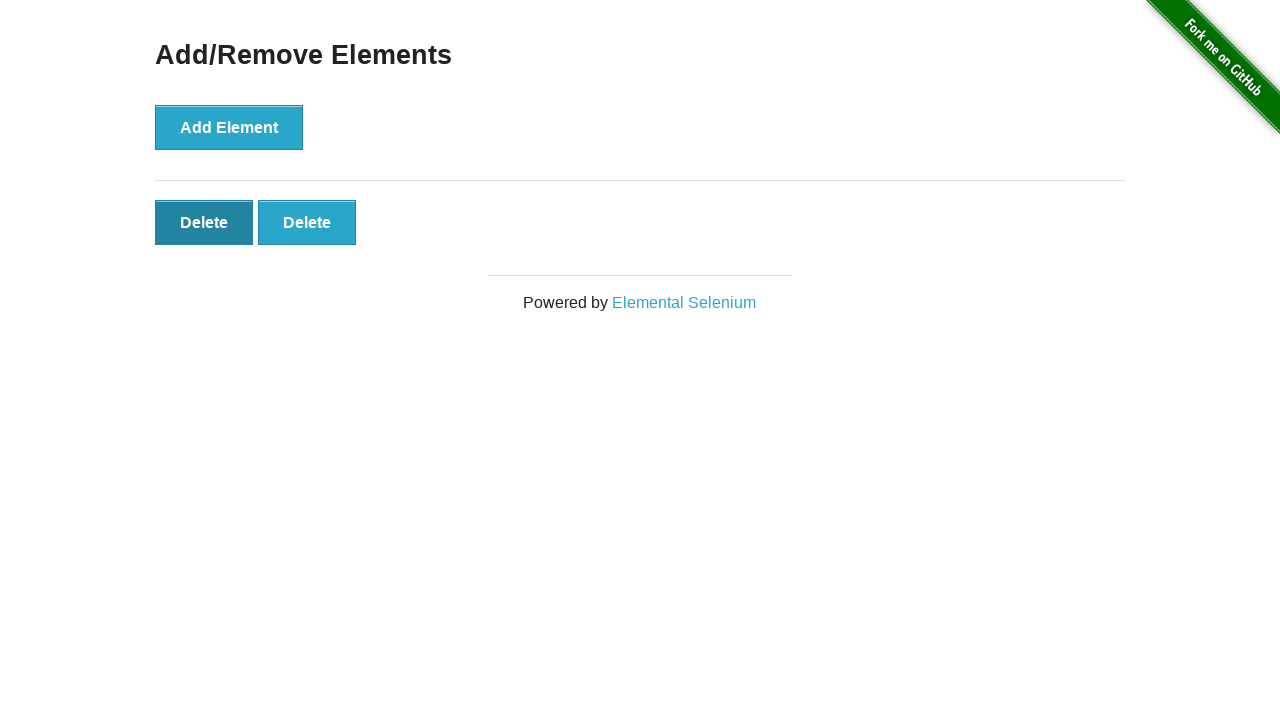